Tests alert popup handling by clicking a button that triggers an alert and then accepting it

Starting URL: http://omayo.blogspot.com/

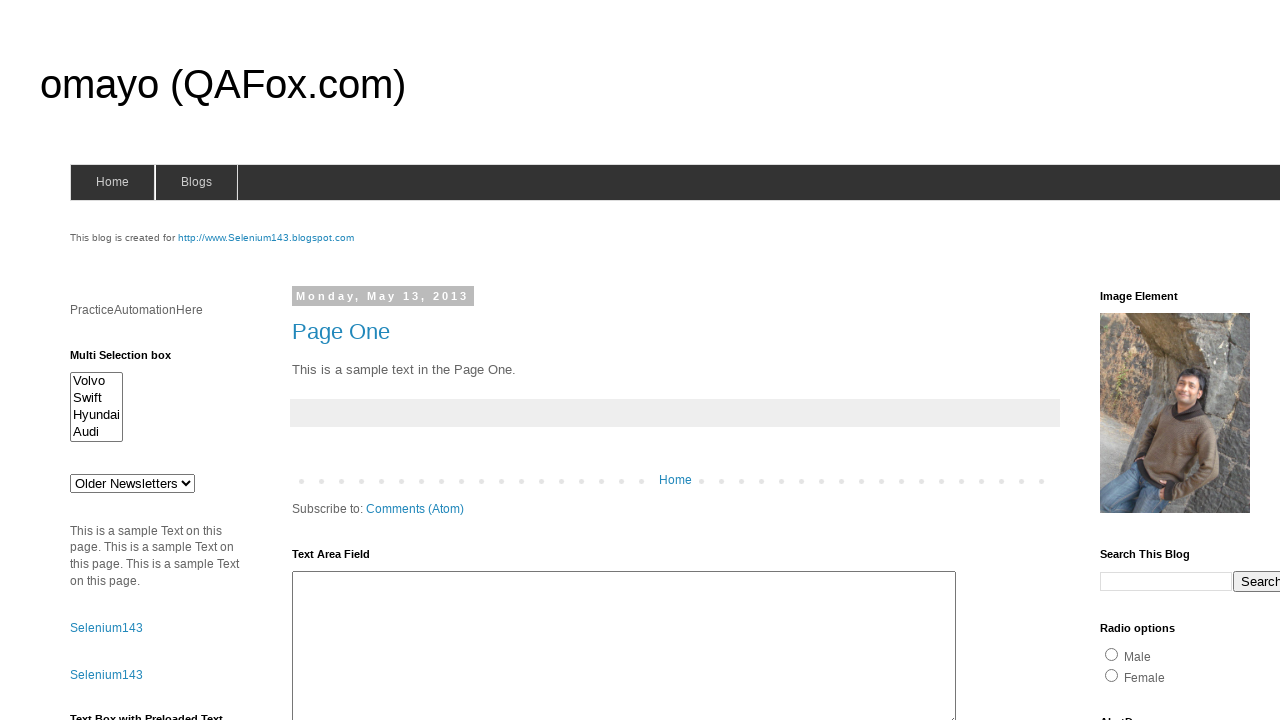

Set up alert dialog handler to accept alerts
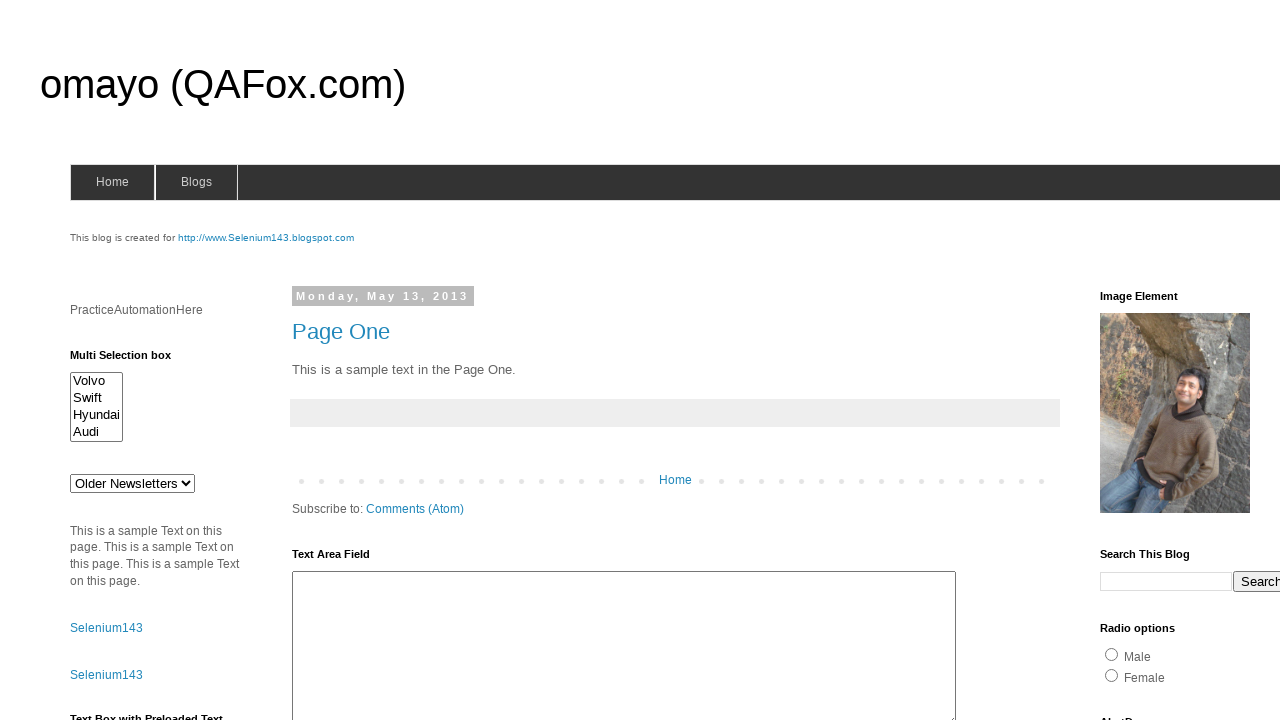

Clicked button to trigger alert popup at (1154, 361) on xpath=//input[@value='ClickToGetAlert']
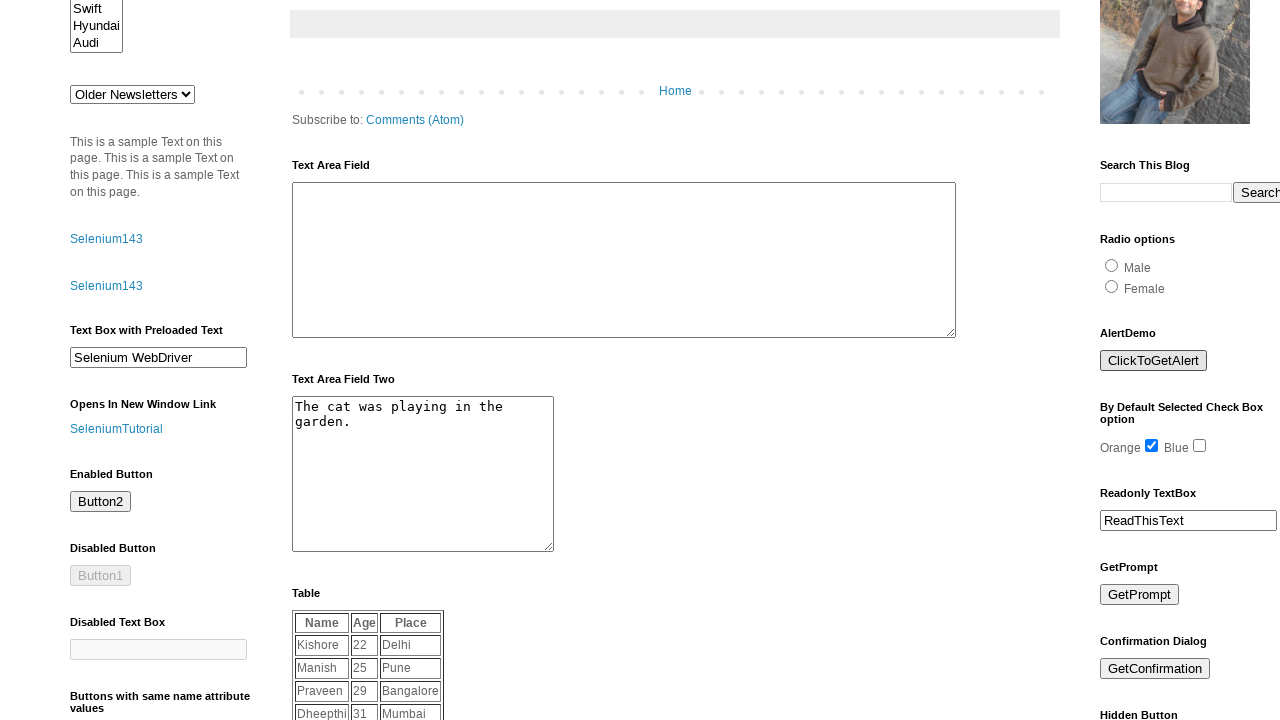

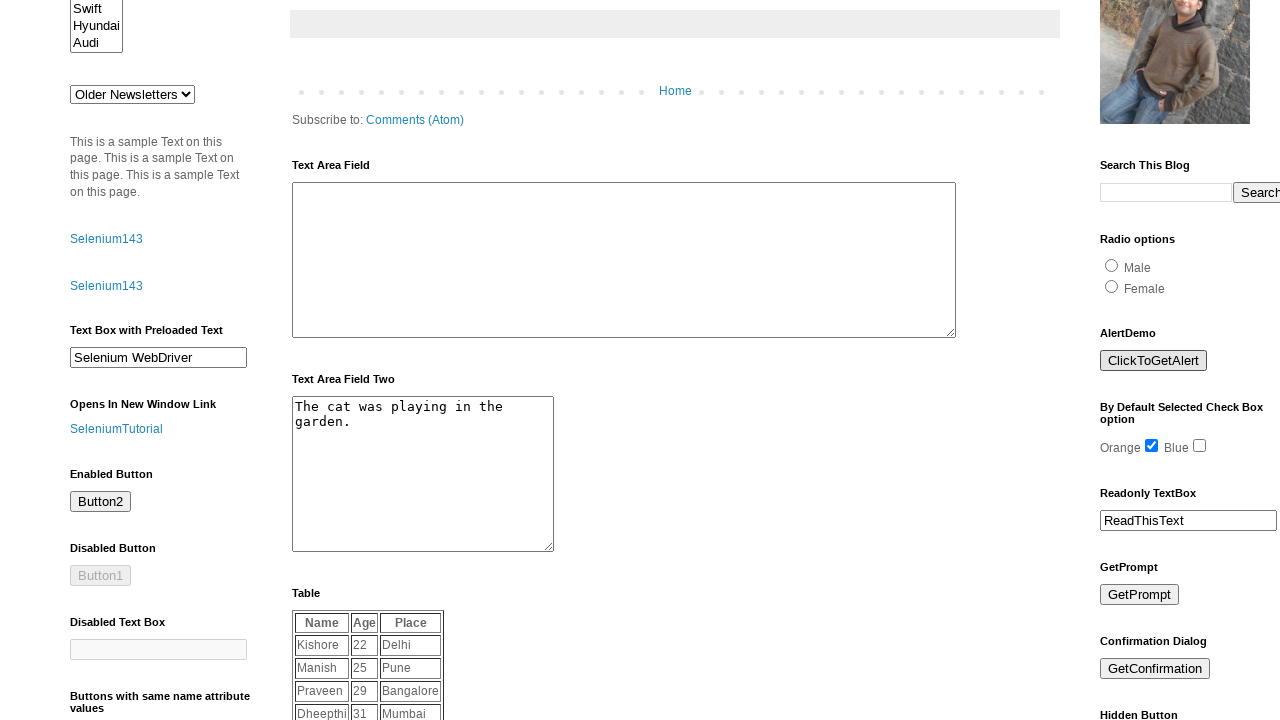